Tests a simple registration form by filling in first name, last name, email, and phone number fields, submitting the form, and handling the confirmation alert.

Starting URL: https://v1.training-support.net/selenium/simple-form

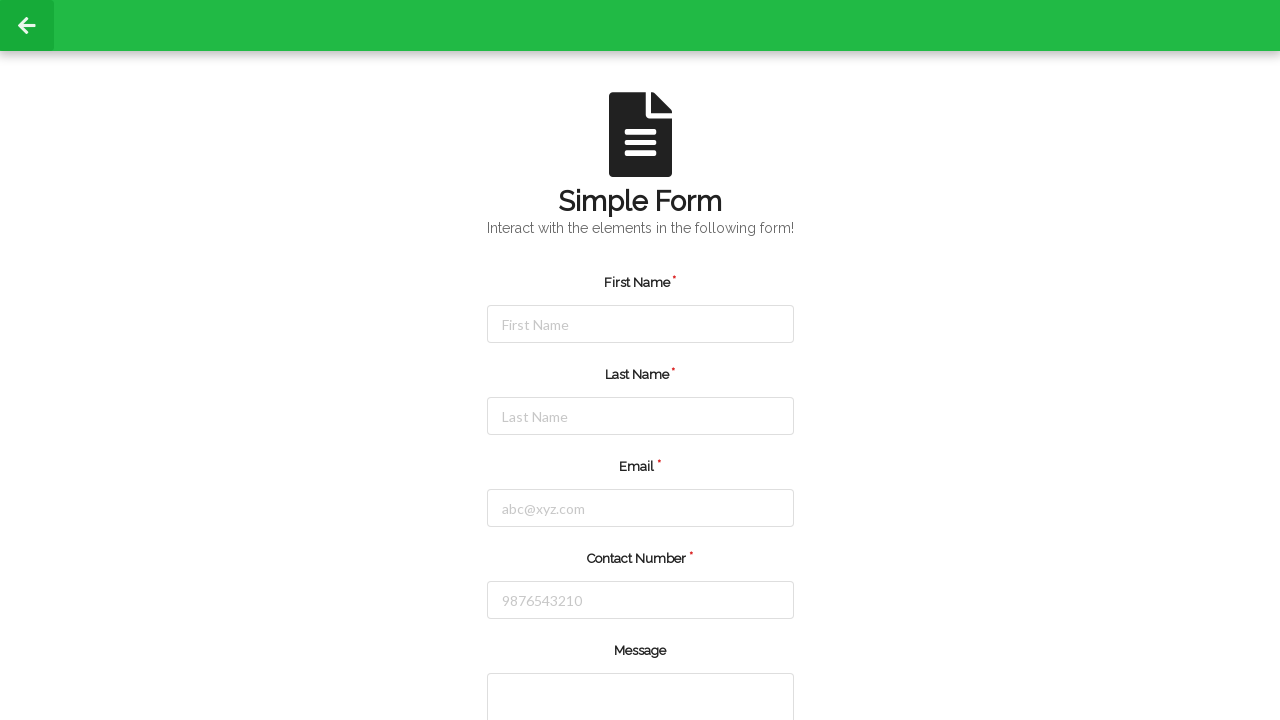

Filled first name field with 'Michael' on #firstName
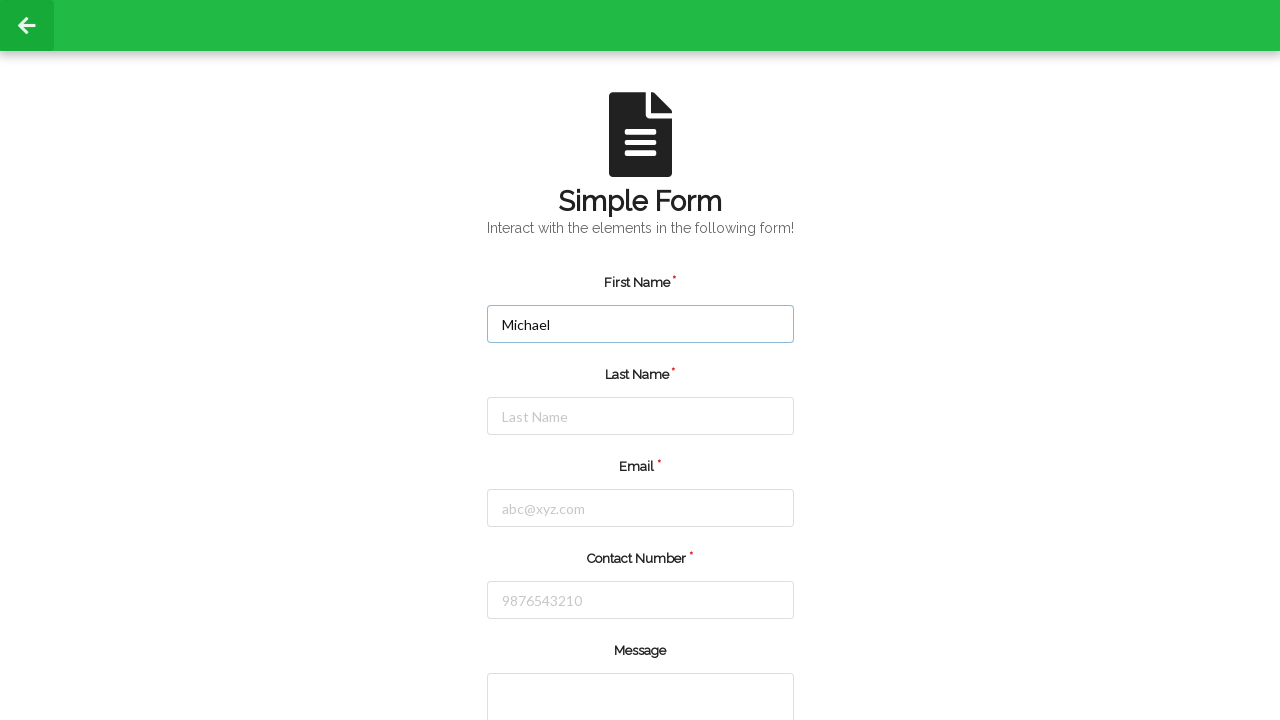

Filled last name field with 'Thompson' on #lastName
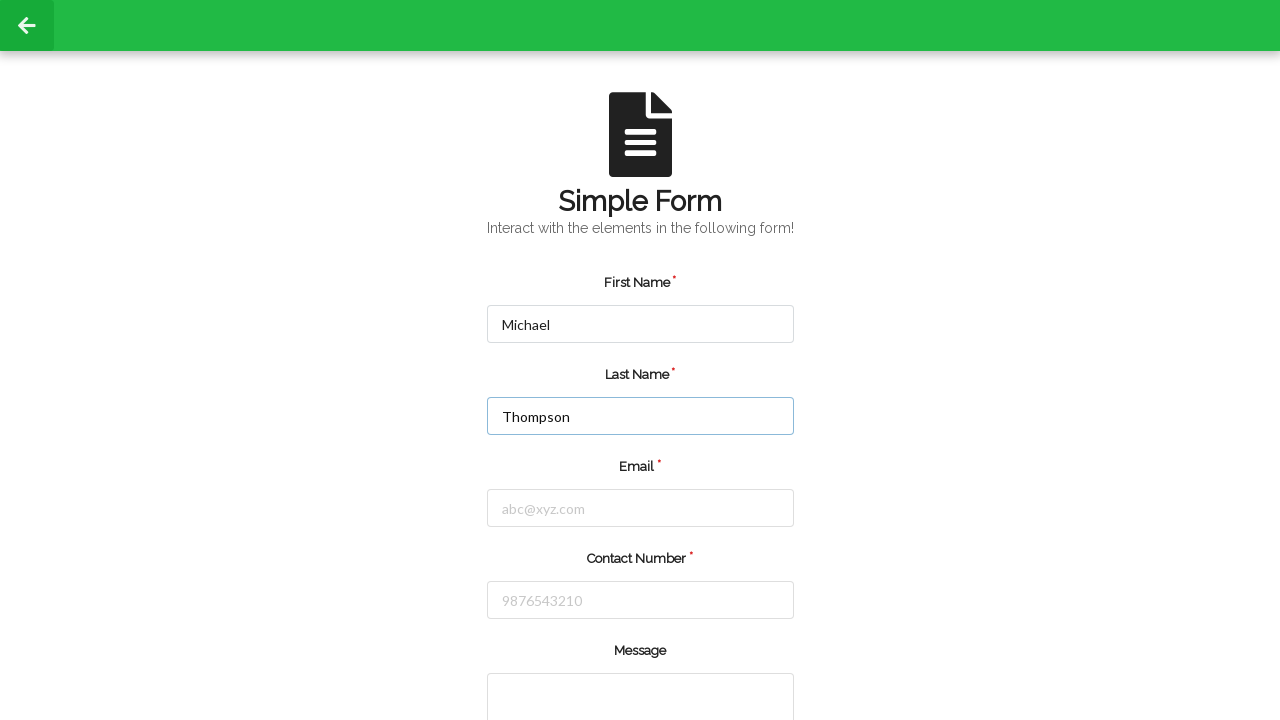

Filled email field with 'michael.thompson@example.com' on #email
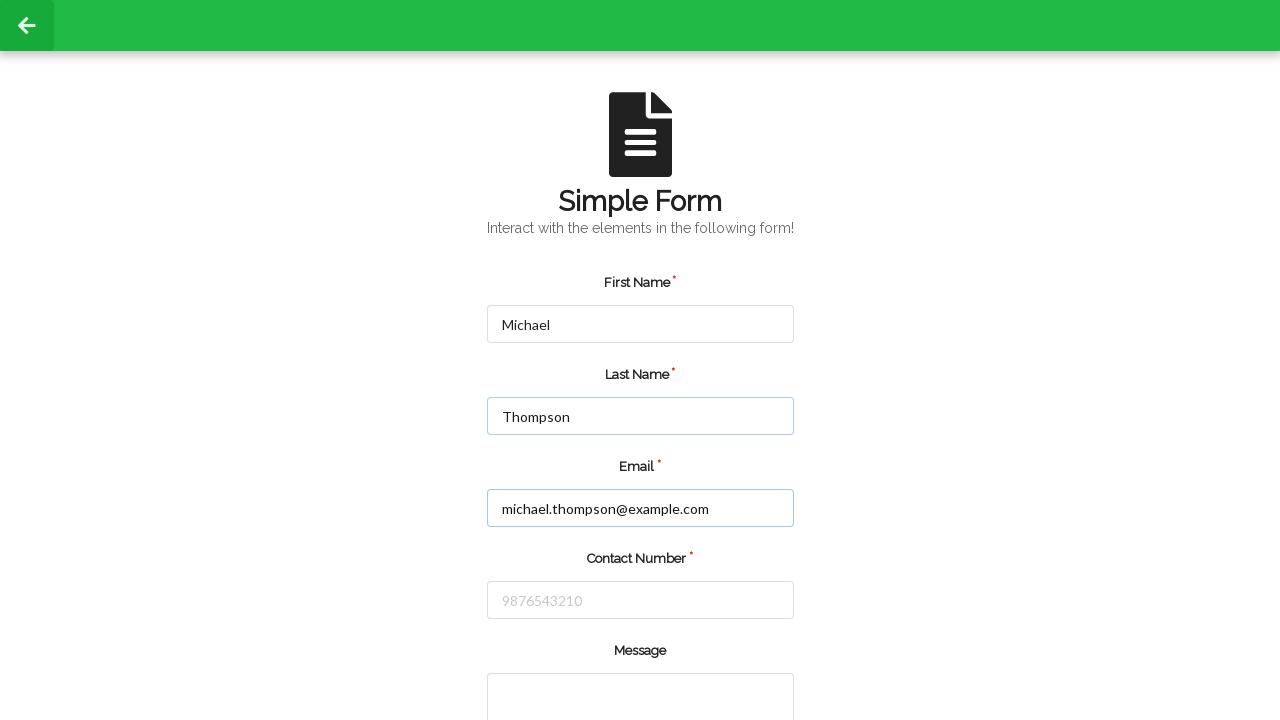

Filled phone number field with '5551234567' on #number
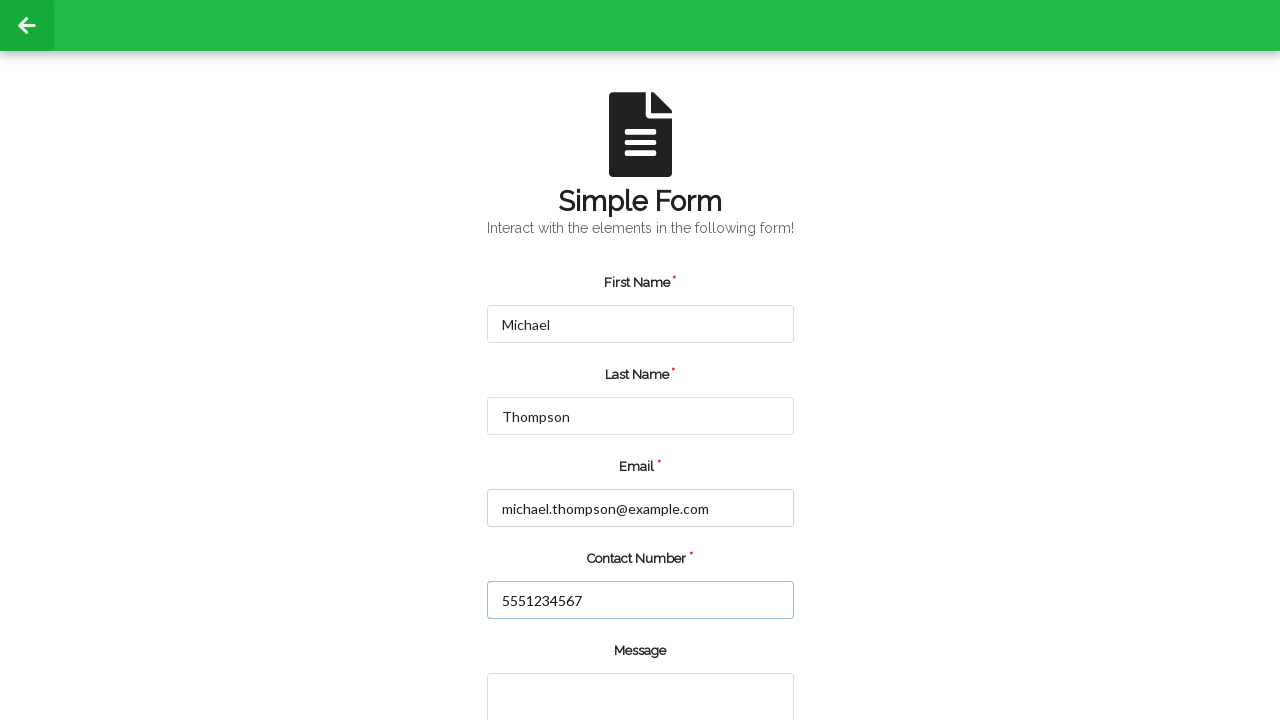

Clicked submit button to submit registration form at (558, 660) on input.green
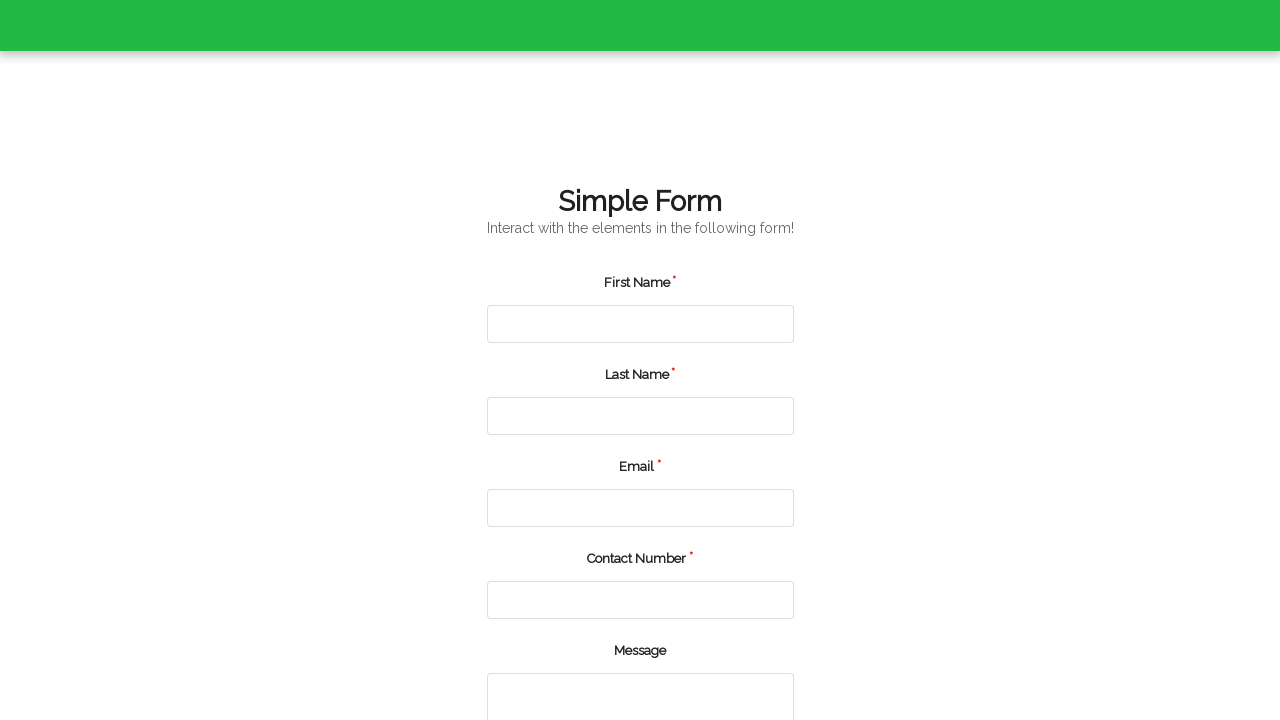

Registered dialog handler to accept alerts
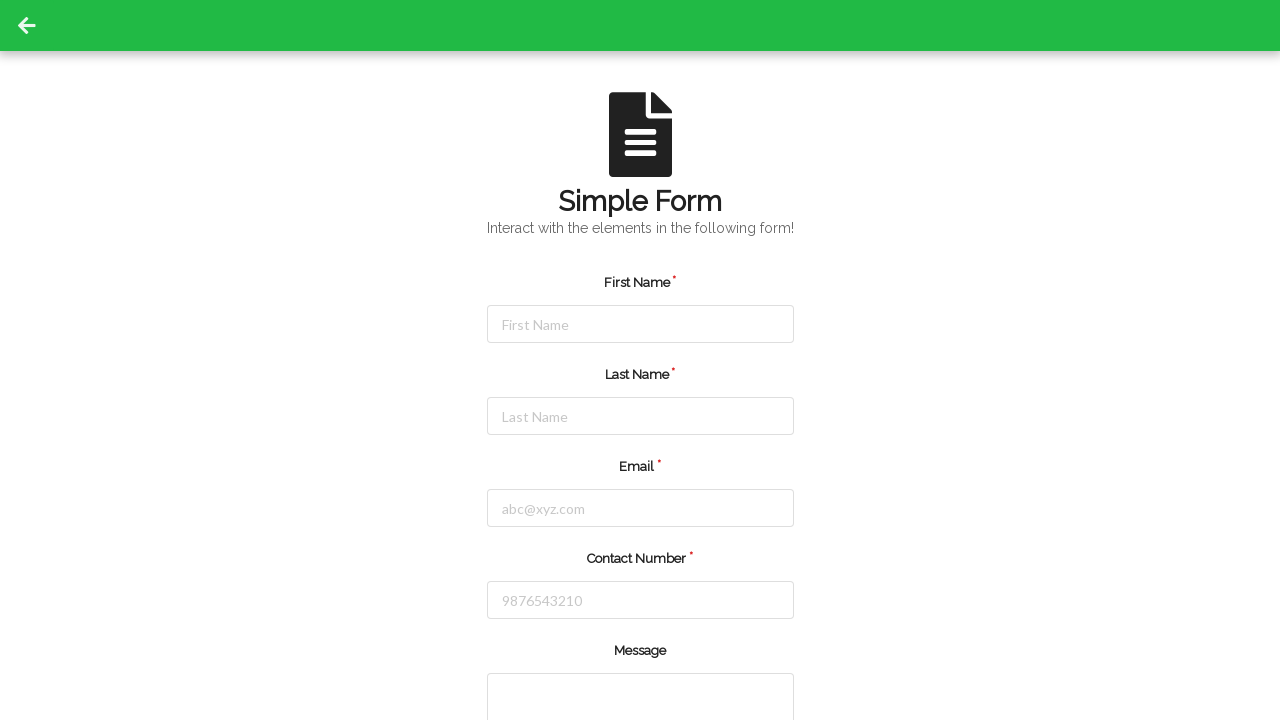

Waited for confirmation alert to appear and be handled
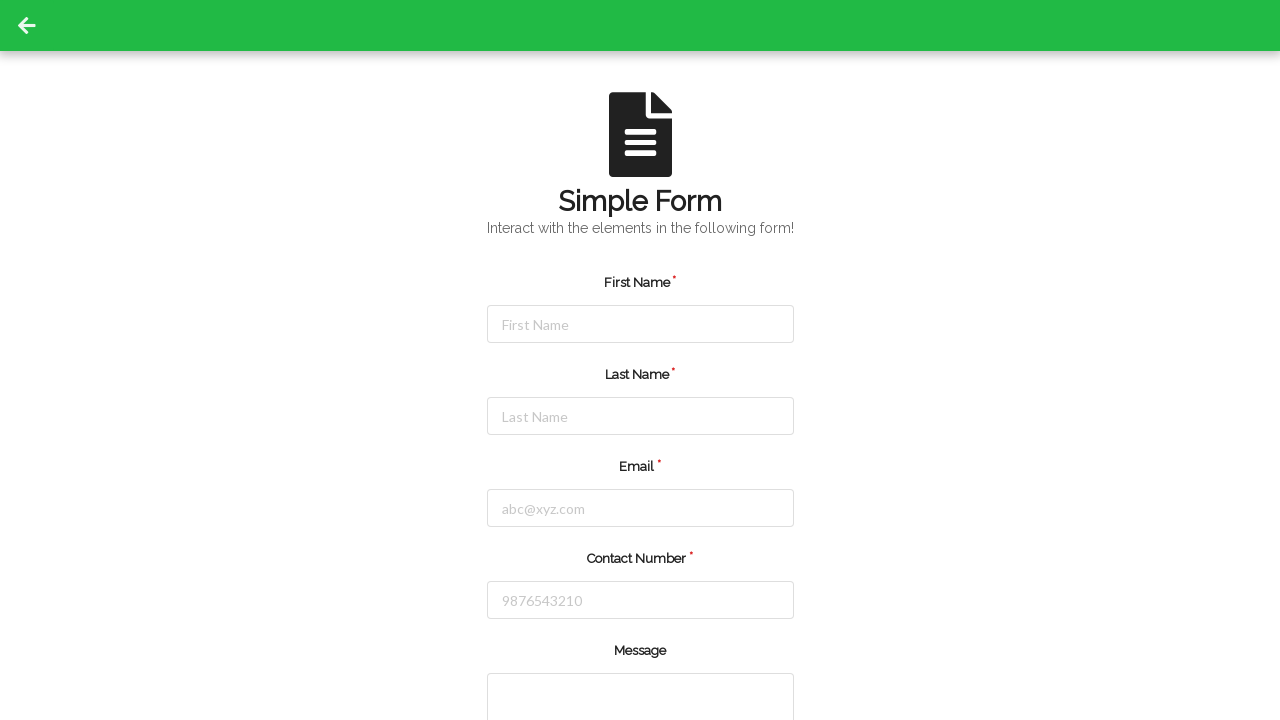

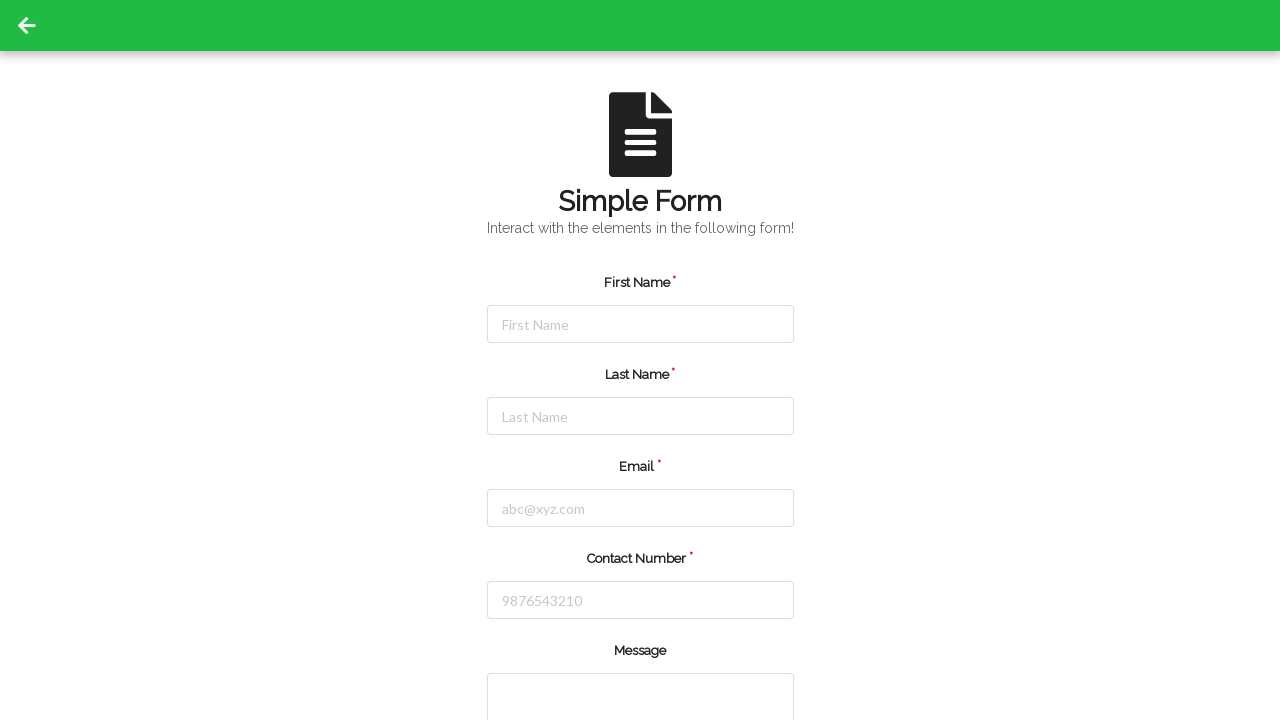